Tests drag and drop functionality by dragging an element and dropping it onto a target area within an iframe

Starting URL: https://jqueryui.com/droppable/

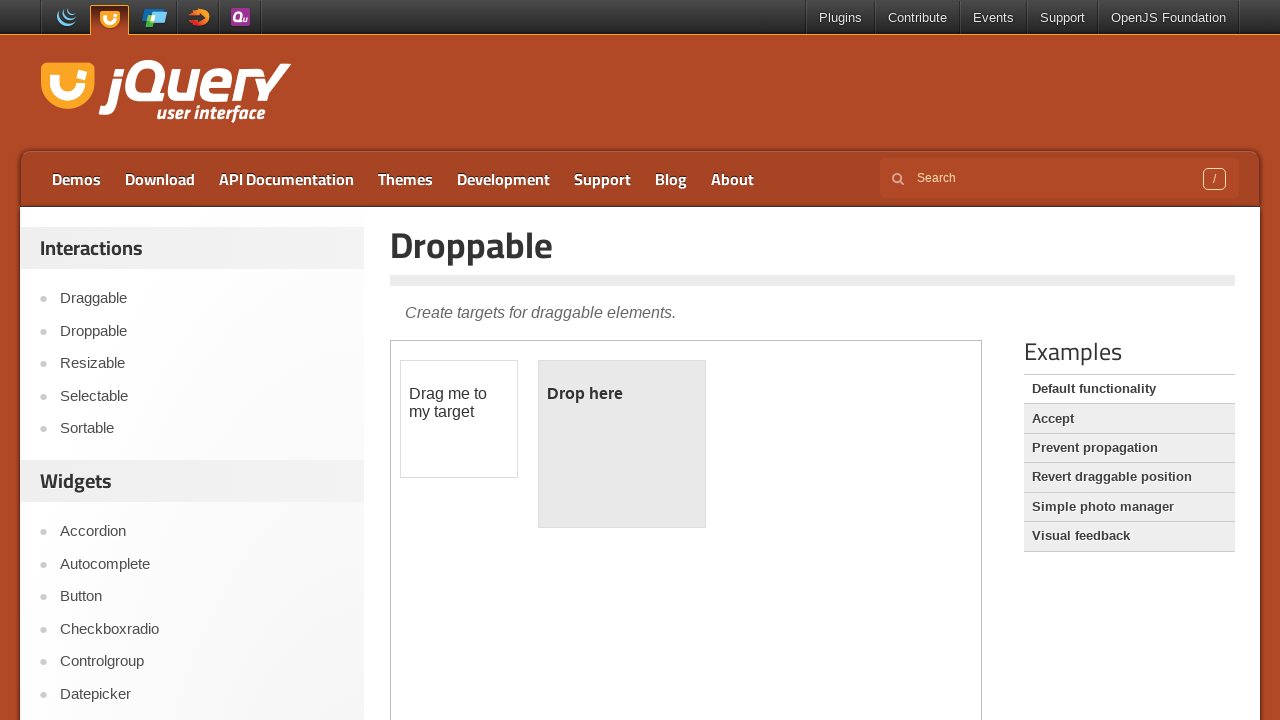

Located the iframe containing the drag and drop demo
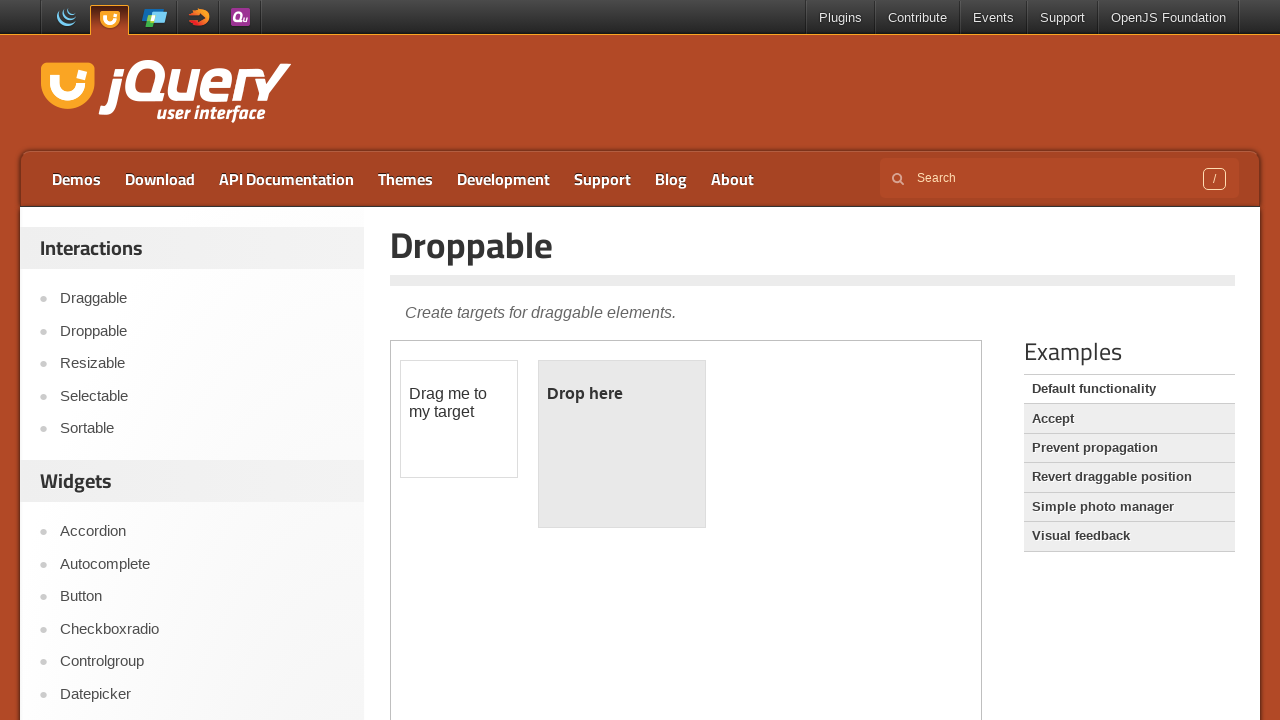

Located the draggable element with ID 'draggable'
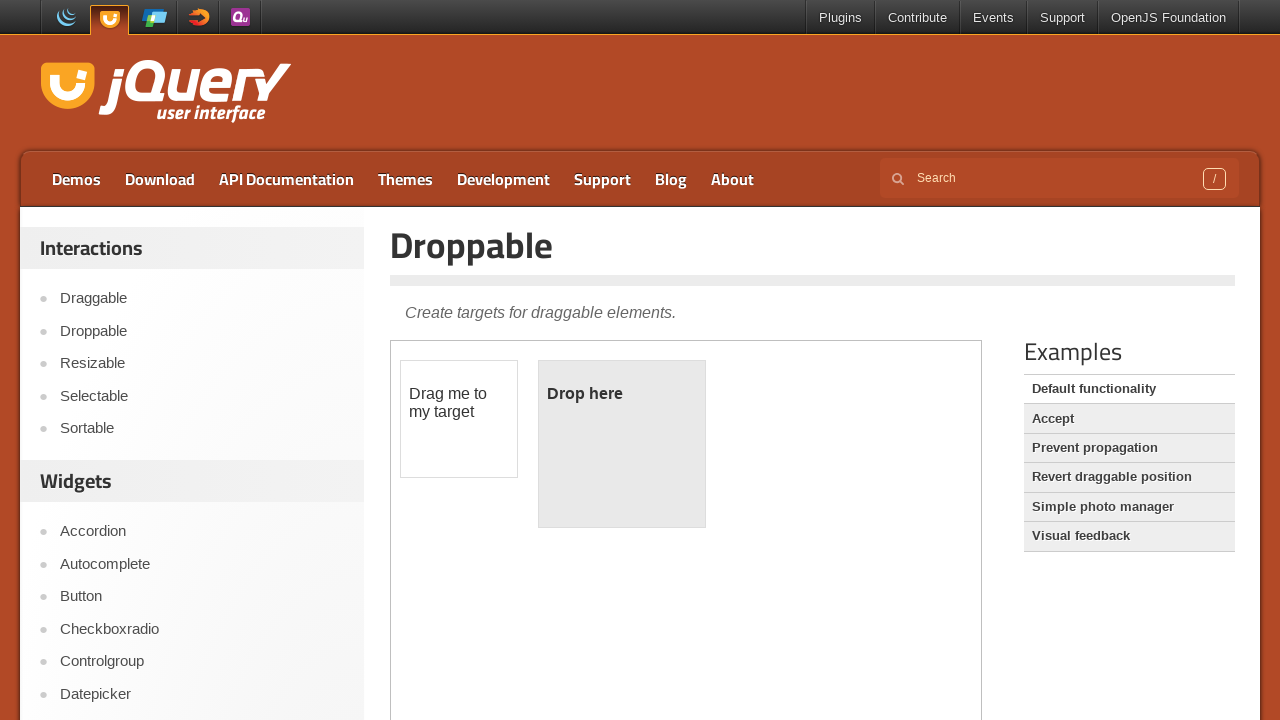

Located the droppable target element with ID 'droppable'
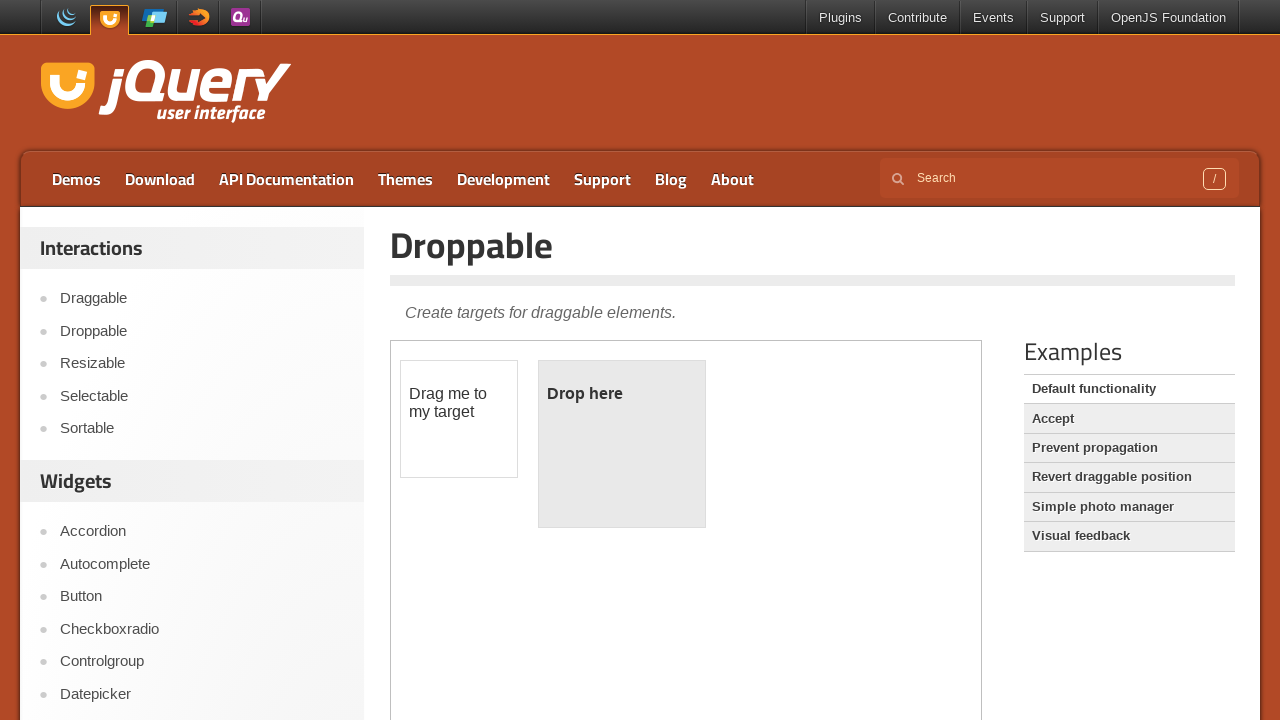

Dragged the draggable element and dropped it onto the droppable target at (622, 444)
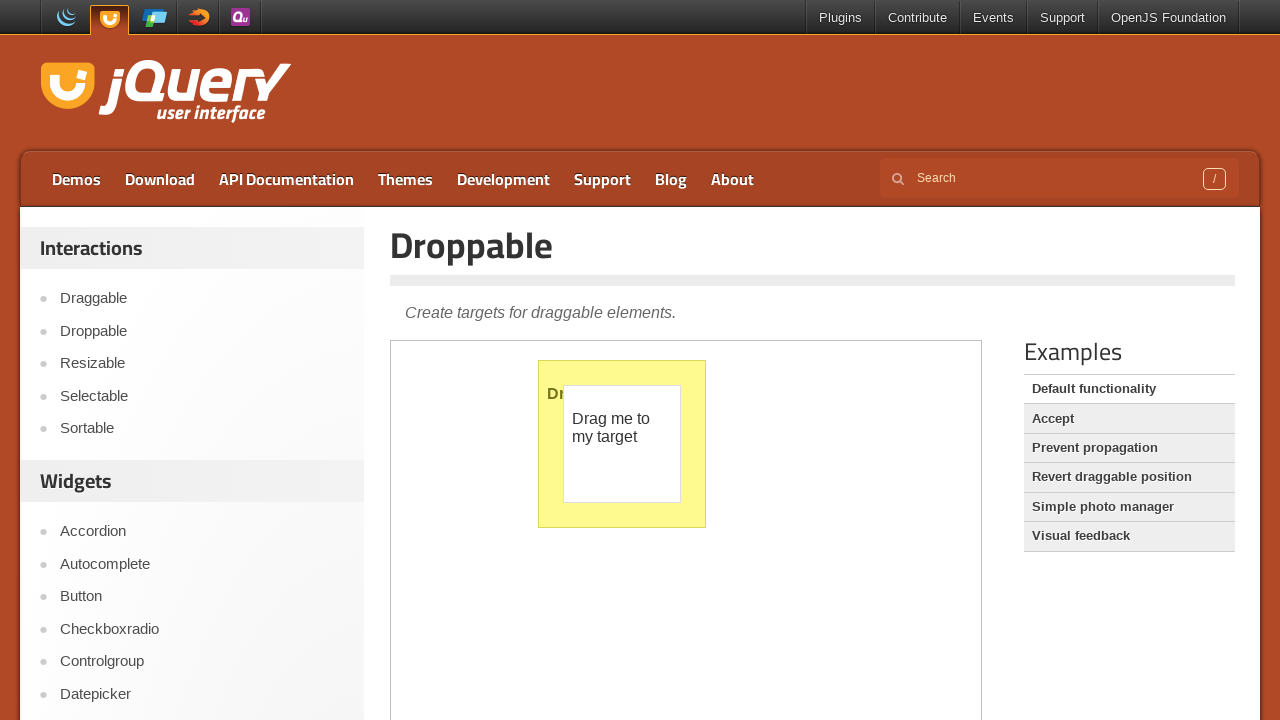

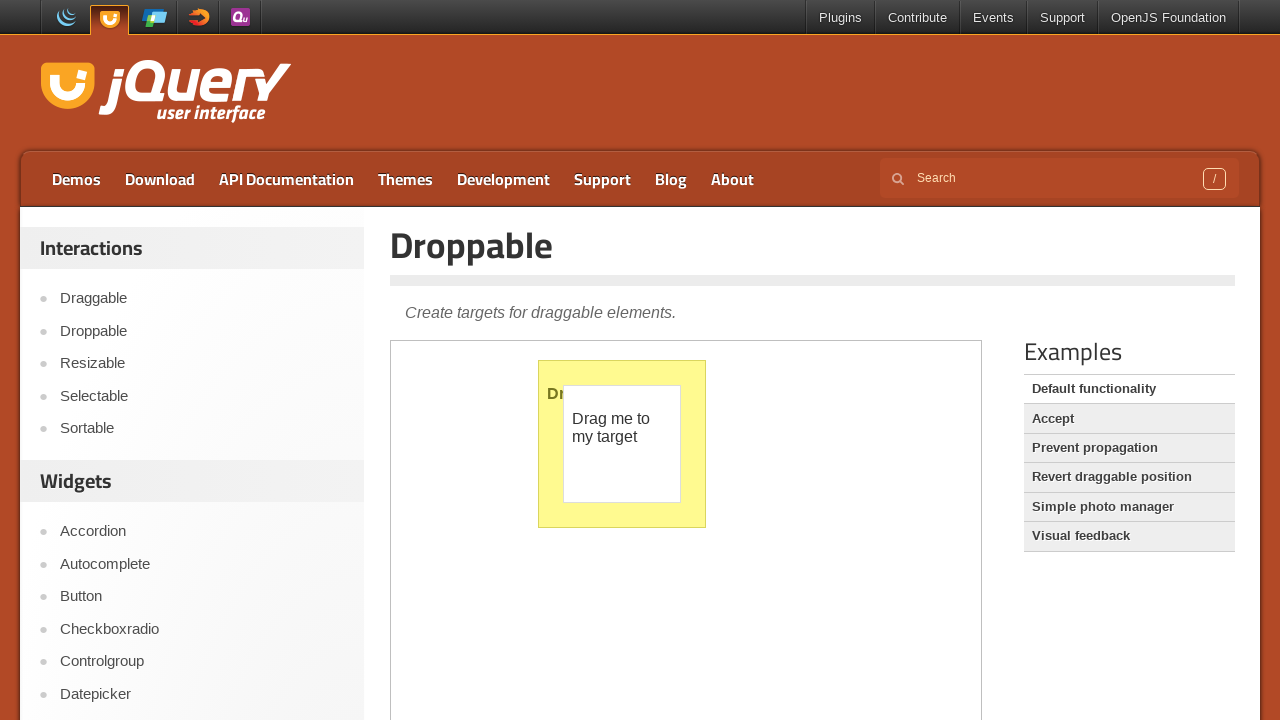